Navigates to a contact form website and clicks the submit button to test form submission behavior

Starting URL: http://www.mycontactform.com

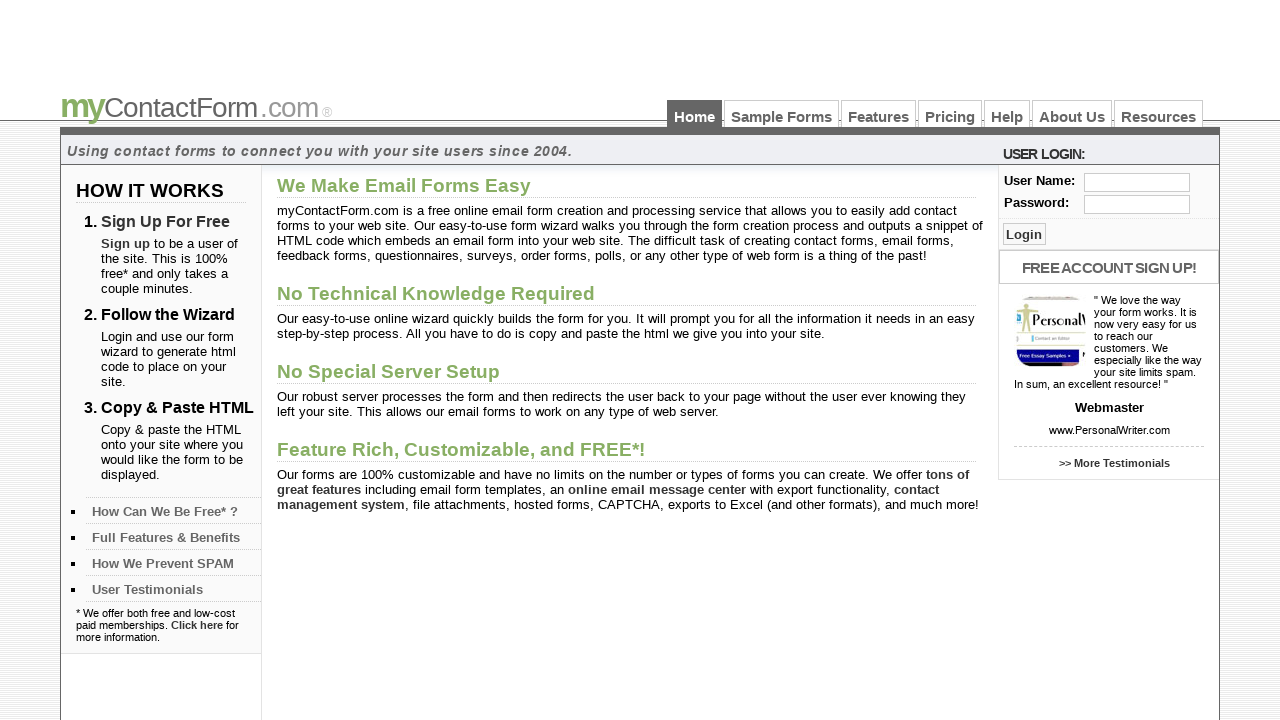

Clicked submit button on contact form at (1024, 234) on input[name='btnSubmit']
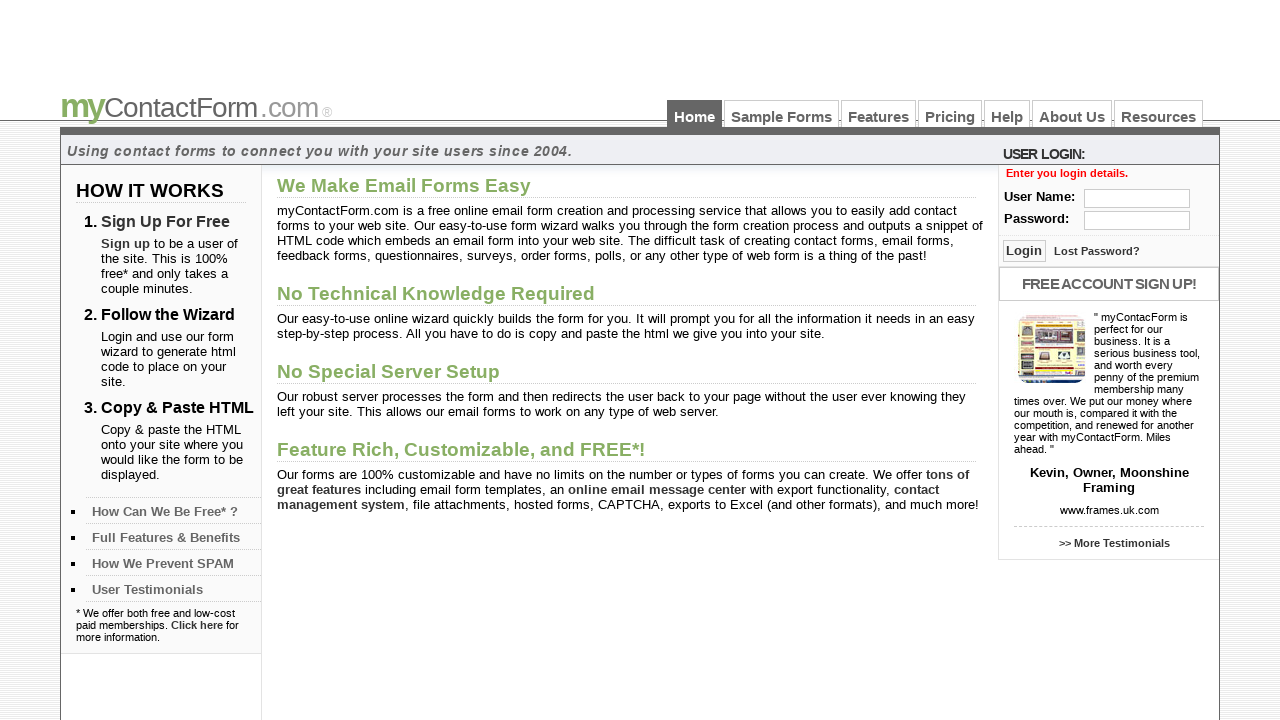

Waited 2 seconds for form submission response
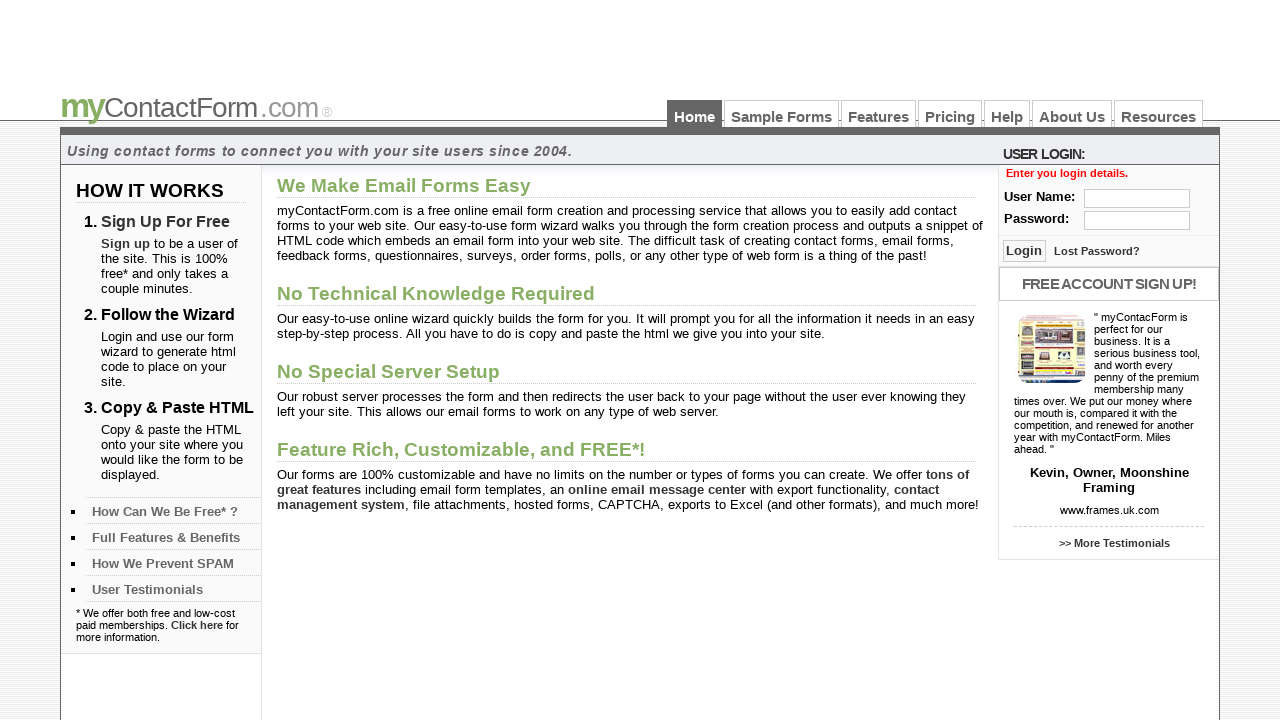

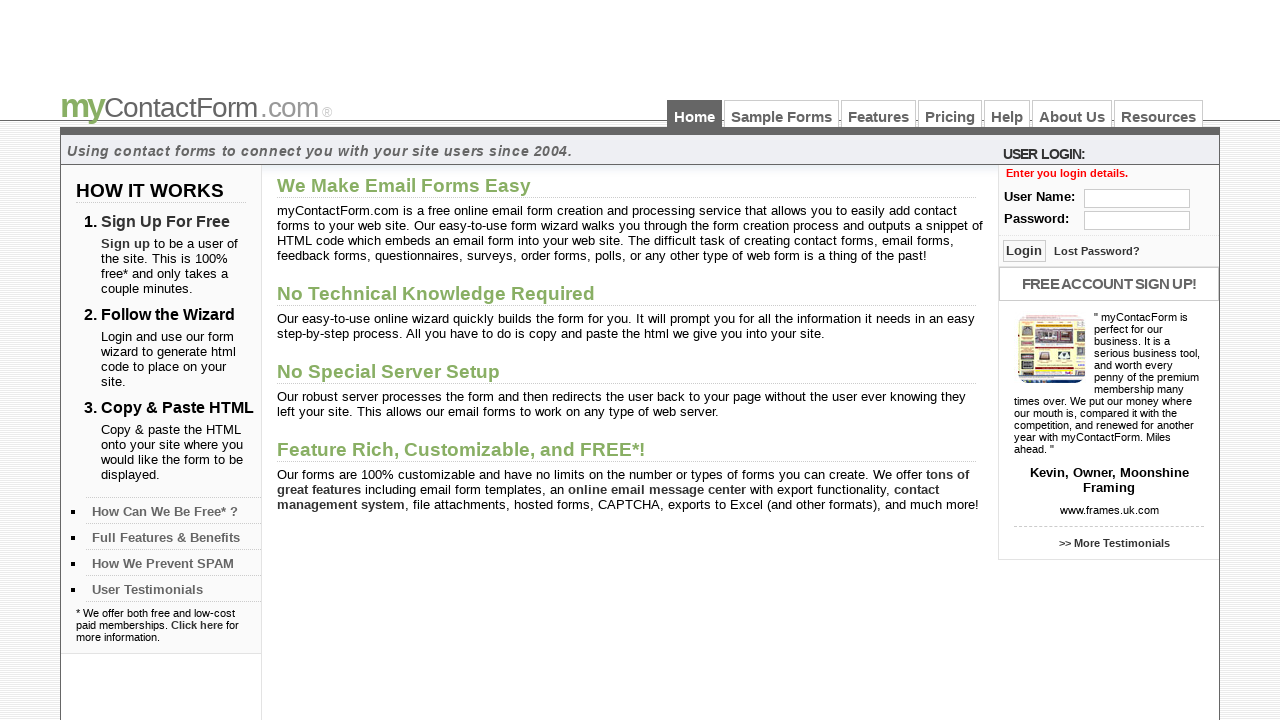